Tests handling a JavaScript confirmation dialog by clicking a button, switching to the alert, verifying the text, and accepting it

Starting URL: https://v1.training-support.net/selenium/javascript-alerts

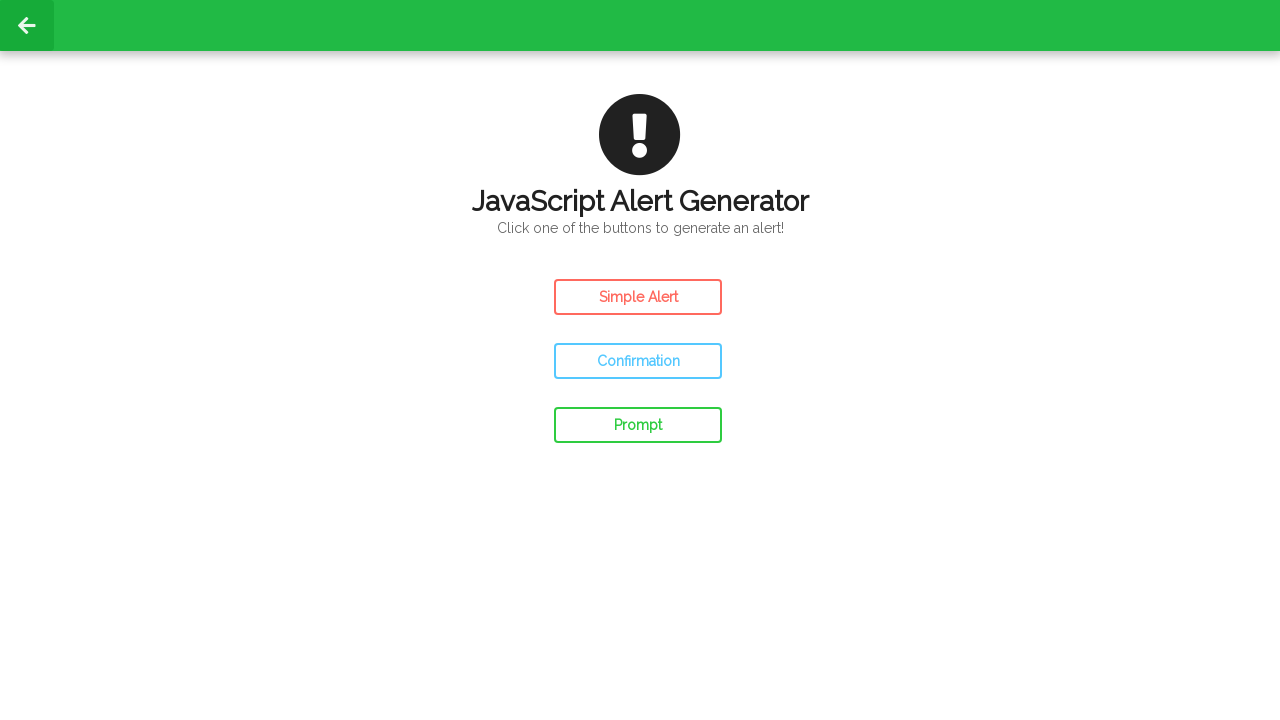

Clicked the confirm button to open JavaScript confirmation dialog at (638, 361) on #confirm
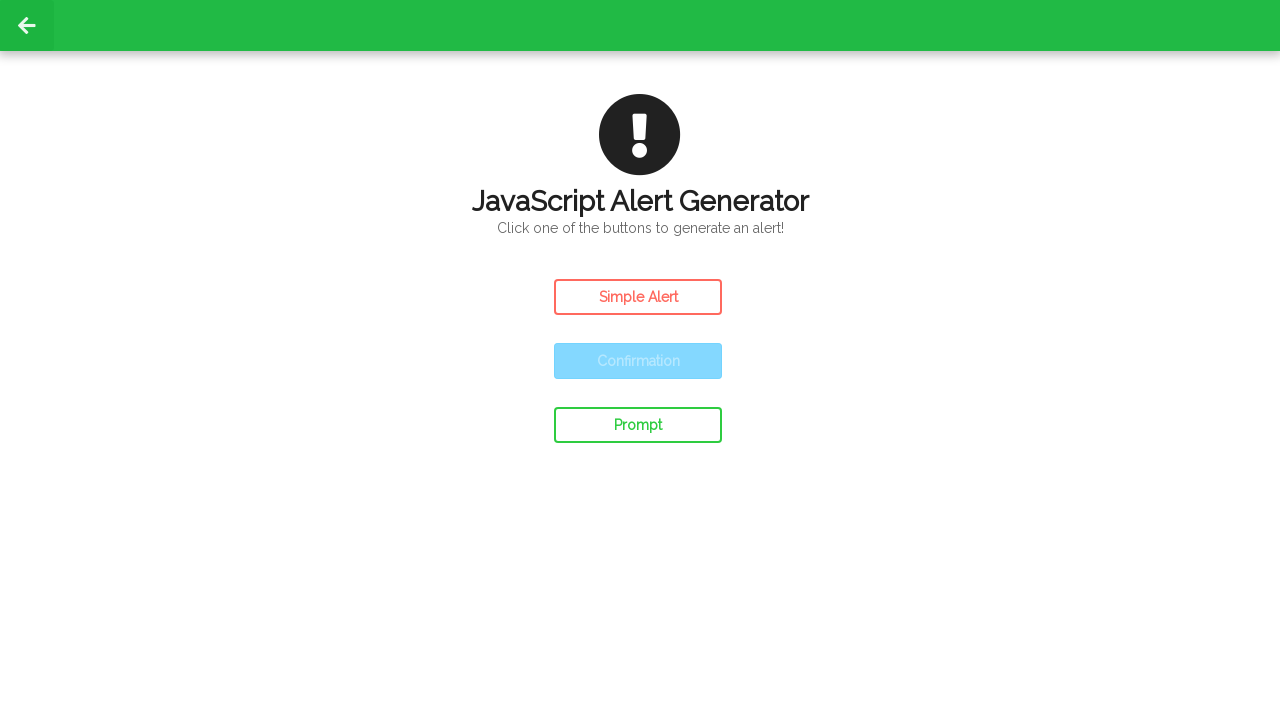

Set up dialog handler to accept the confirmation alert
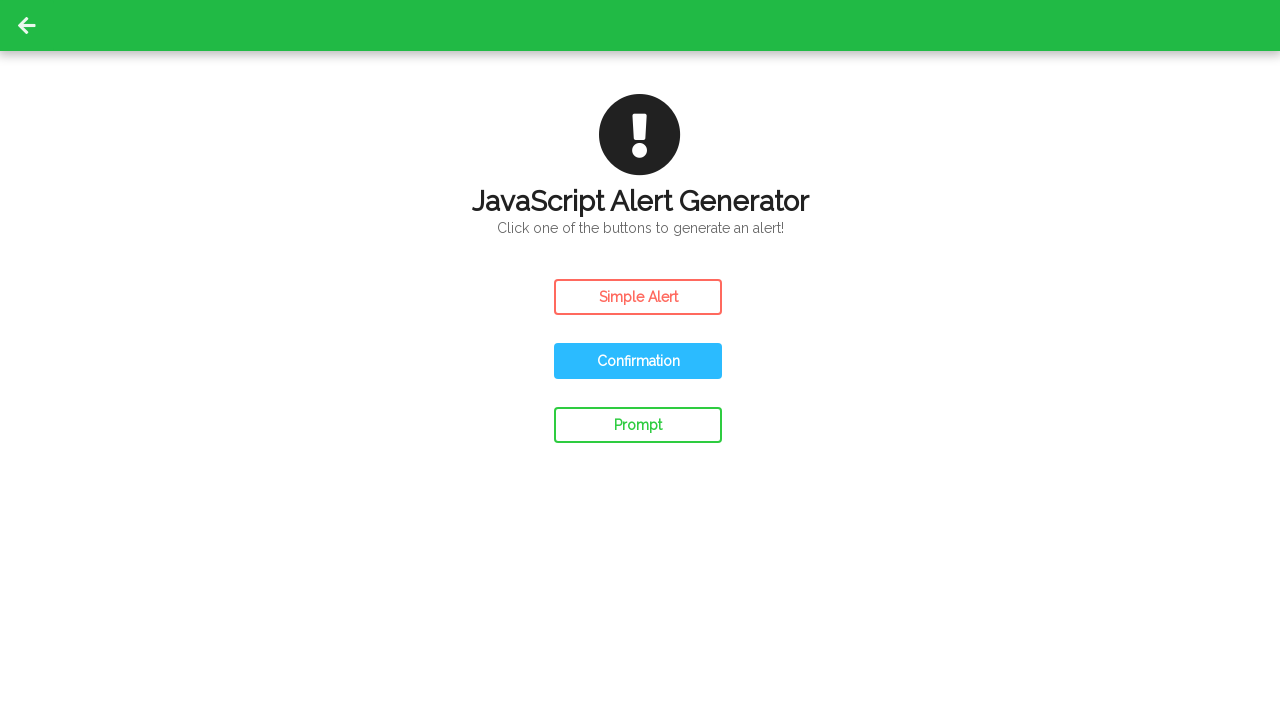

Waited 500ms for the alert to be processed
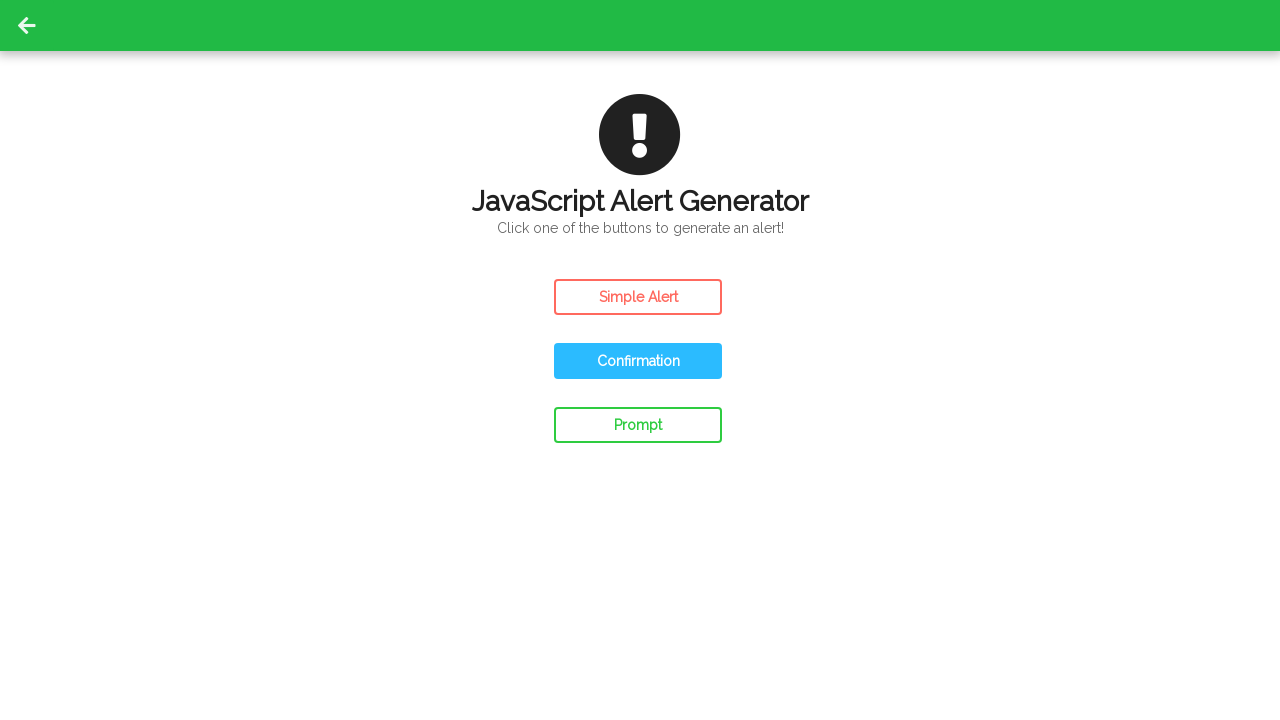

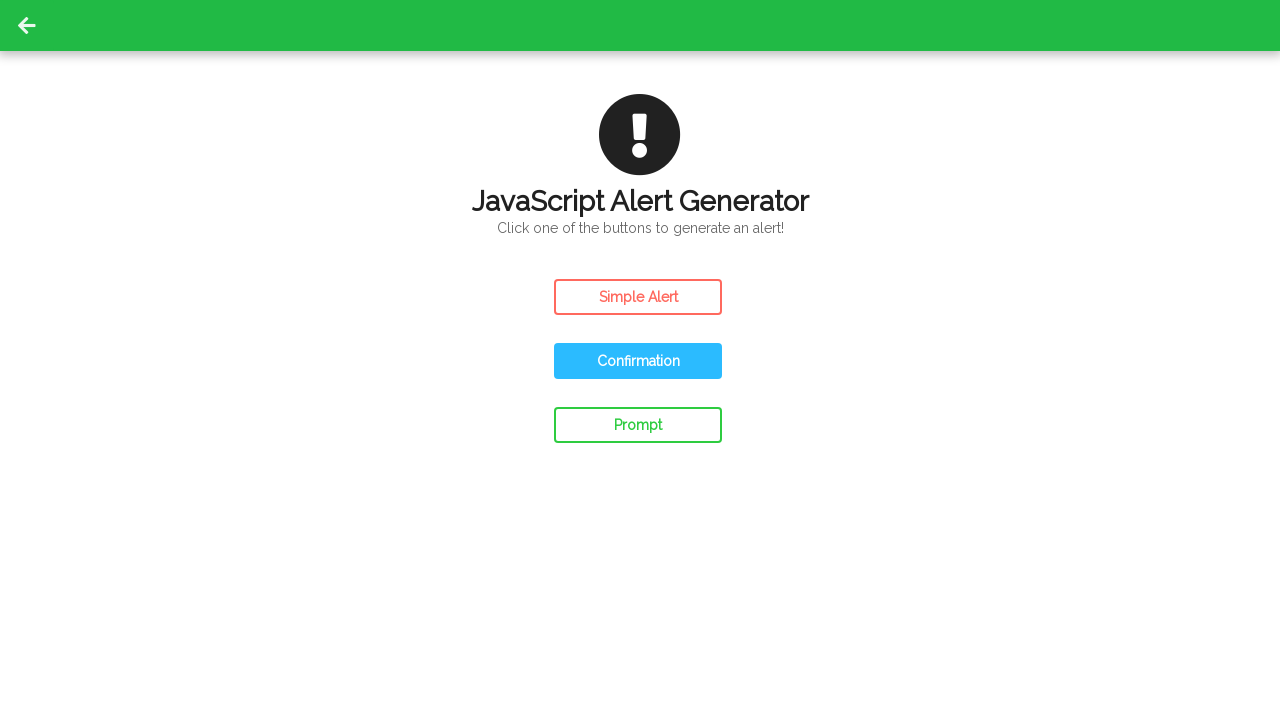